Tests the Python.org search functionality by entering a search query "pycon" and submitting the form

Starting URL: http://www.python.org

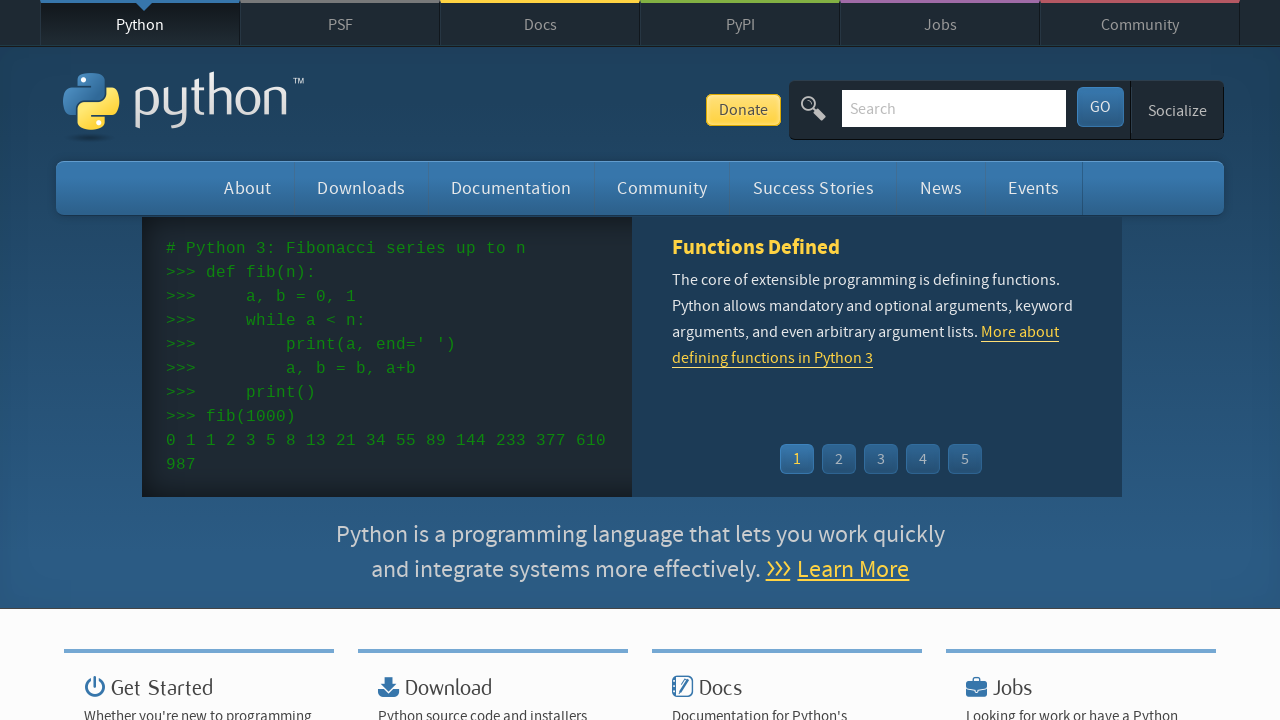

Filled search box with 'pycon' query on input[name='q']
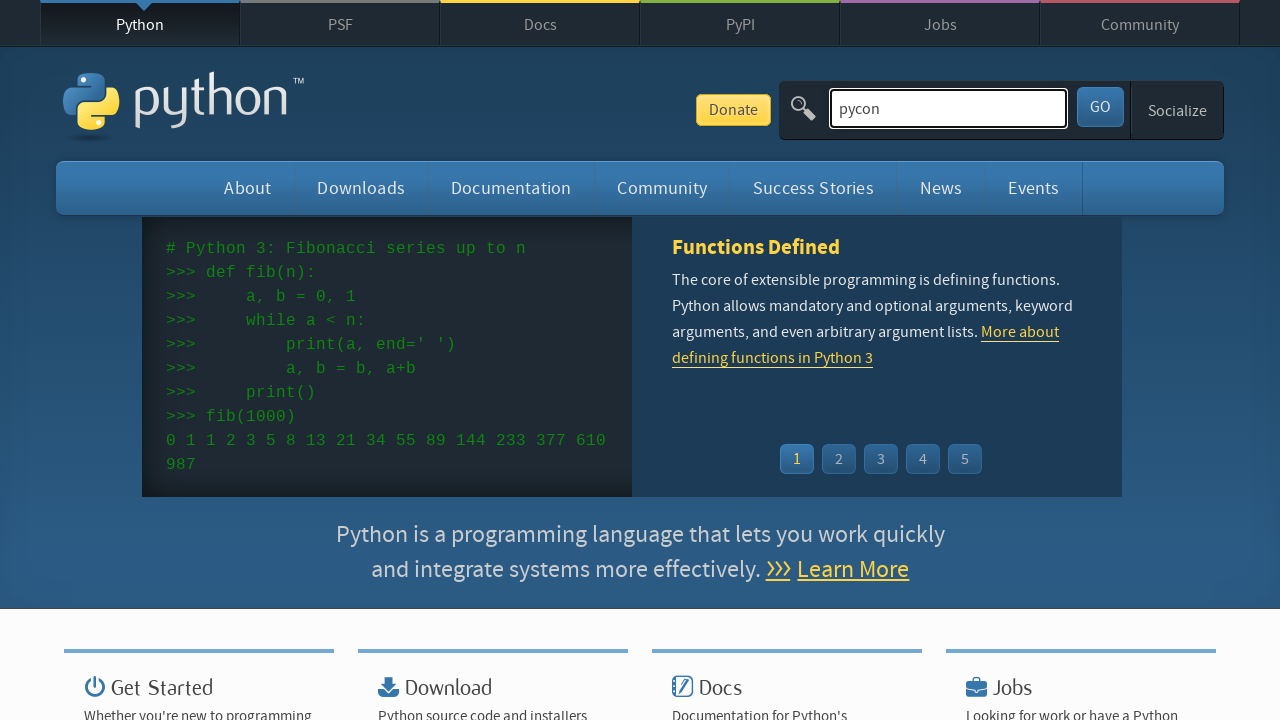

Pressed Enter to submit search form on input[name='q']
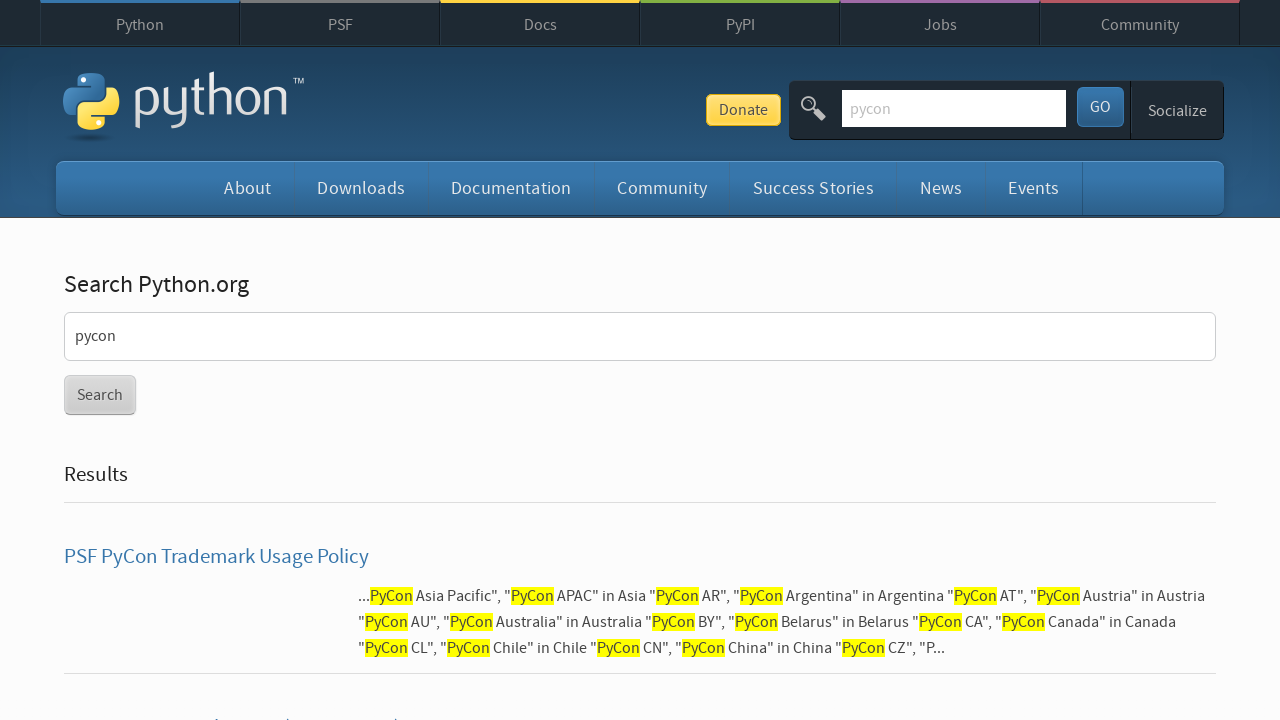

Search results page loaded (networkidle)
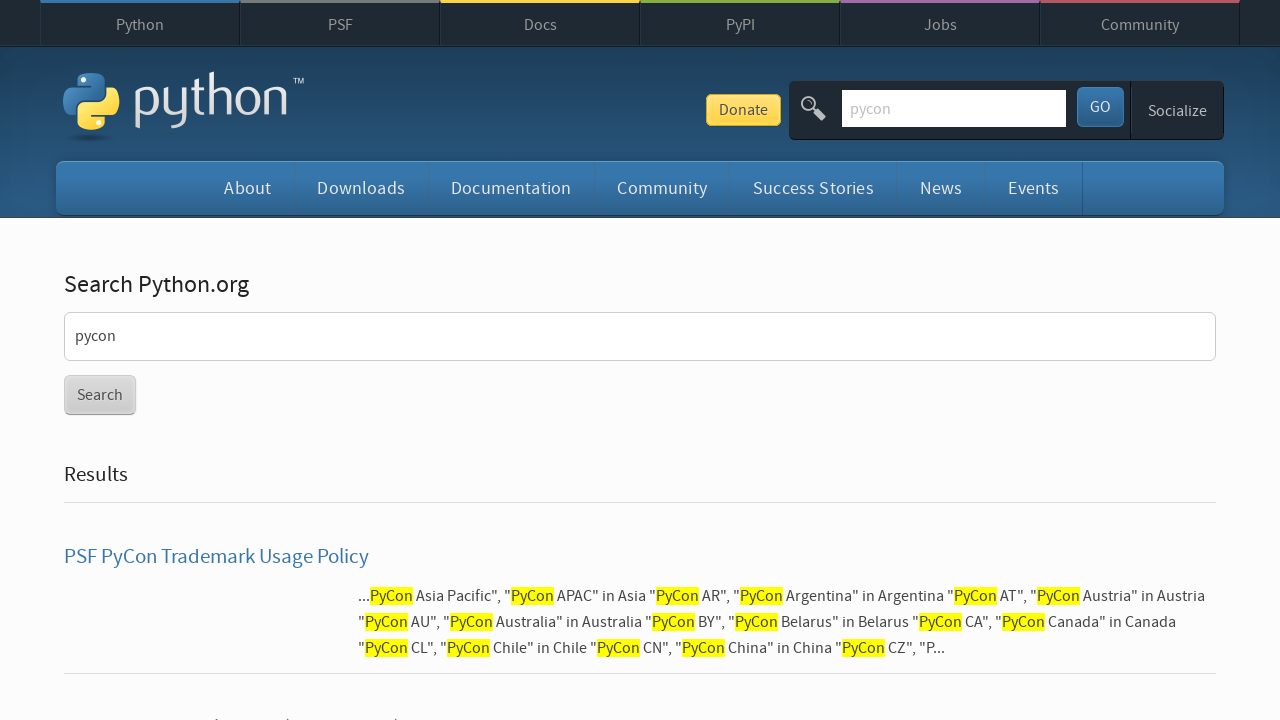

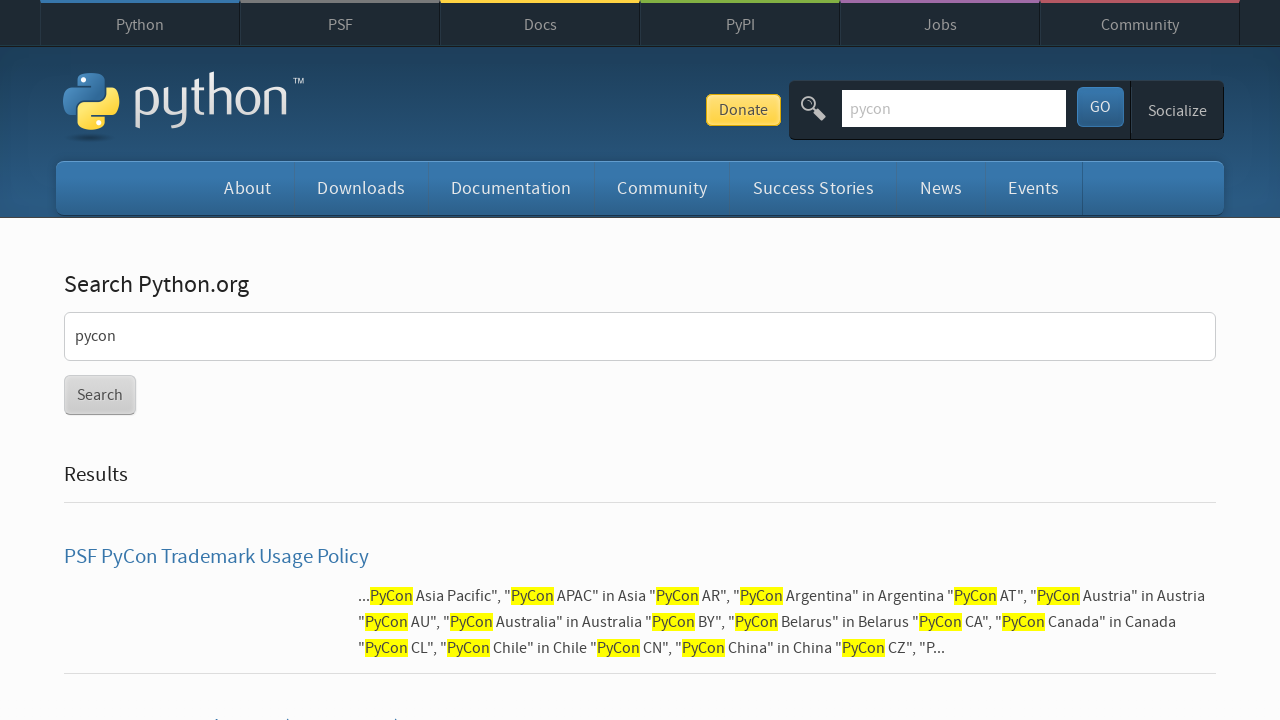